Tests the presence of HTML elements on a test page by locating them using ID and NAME attributes

Starting URL: https://alejo20788.github.io/PaginaPruebas/

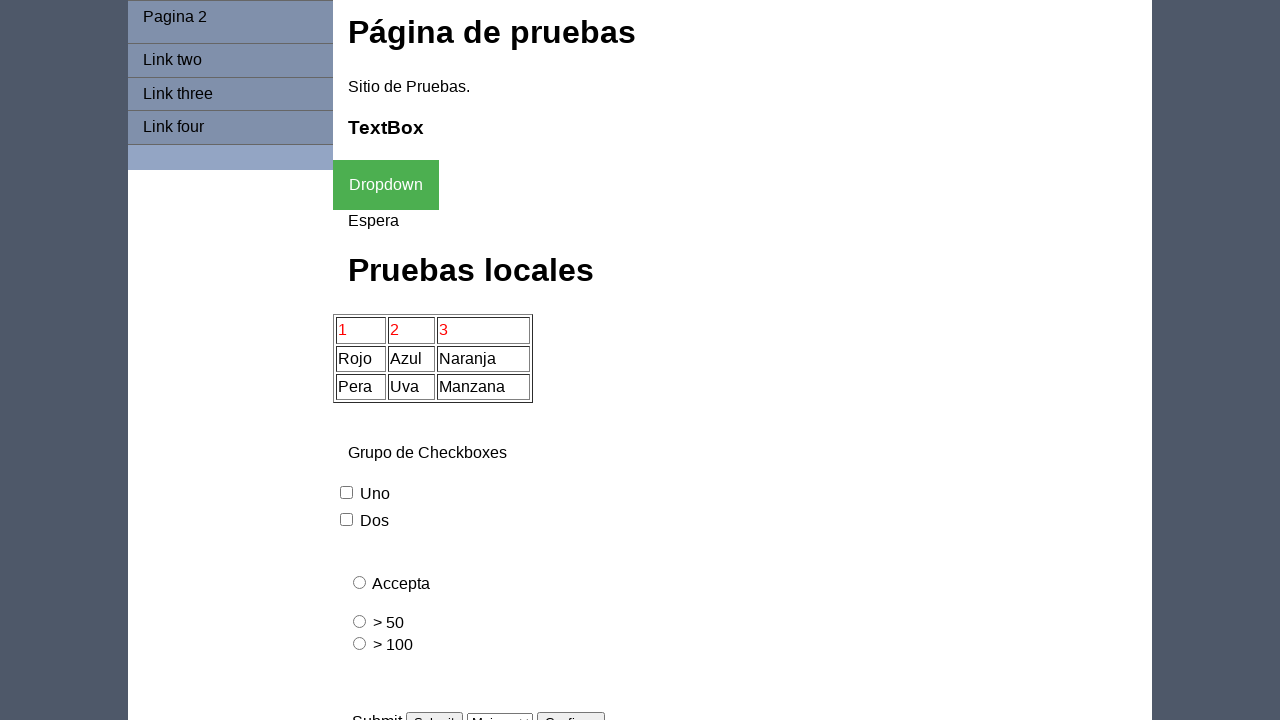

Located element with ID 'noImportante'
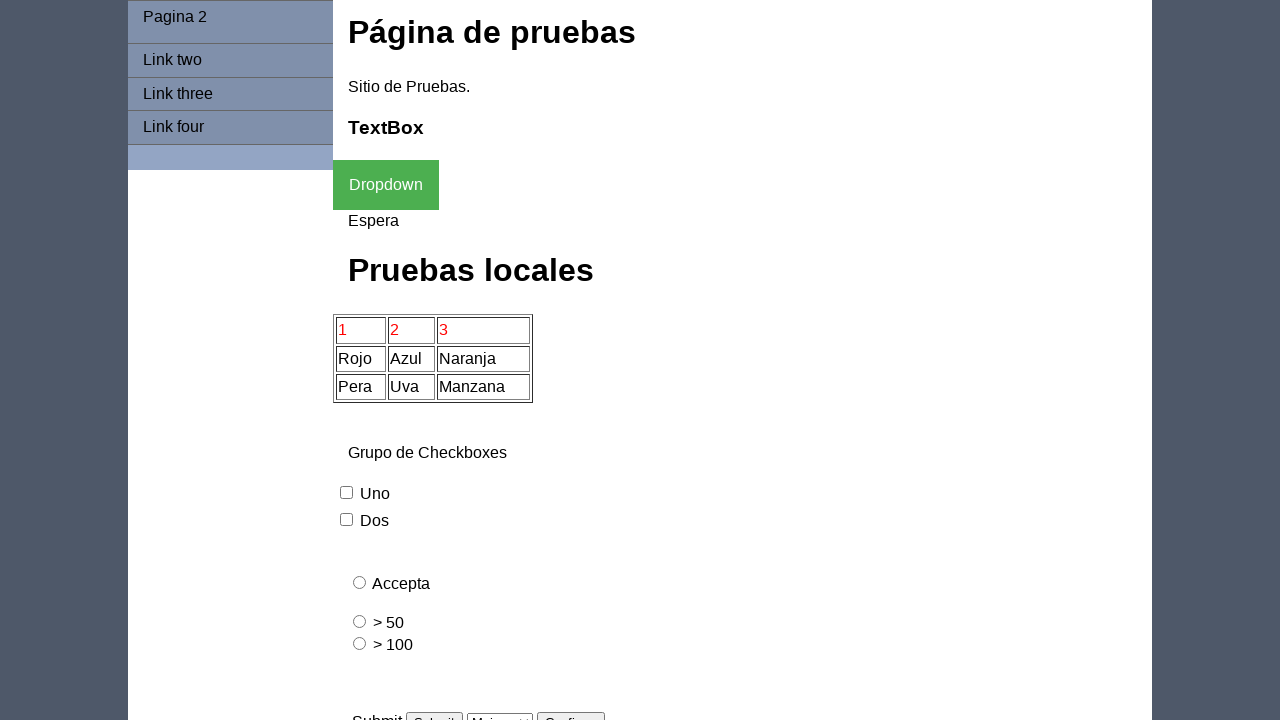

Element with ID 'noImportante' was found
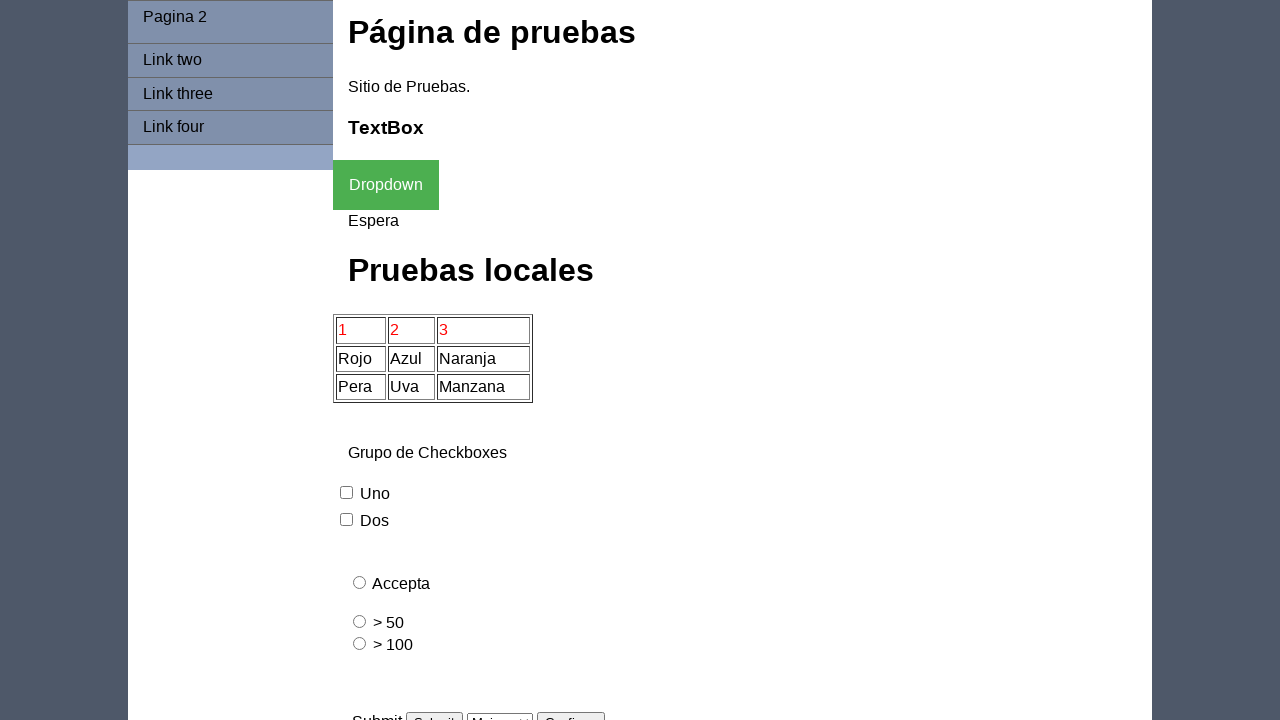

Located element with NAME 'ultimo'
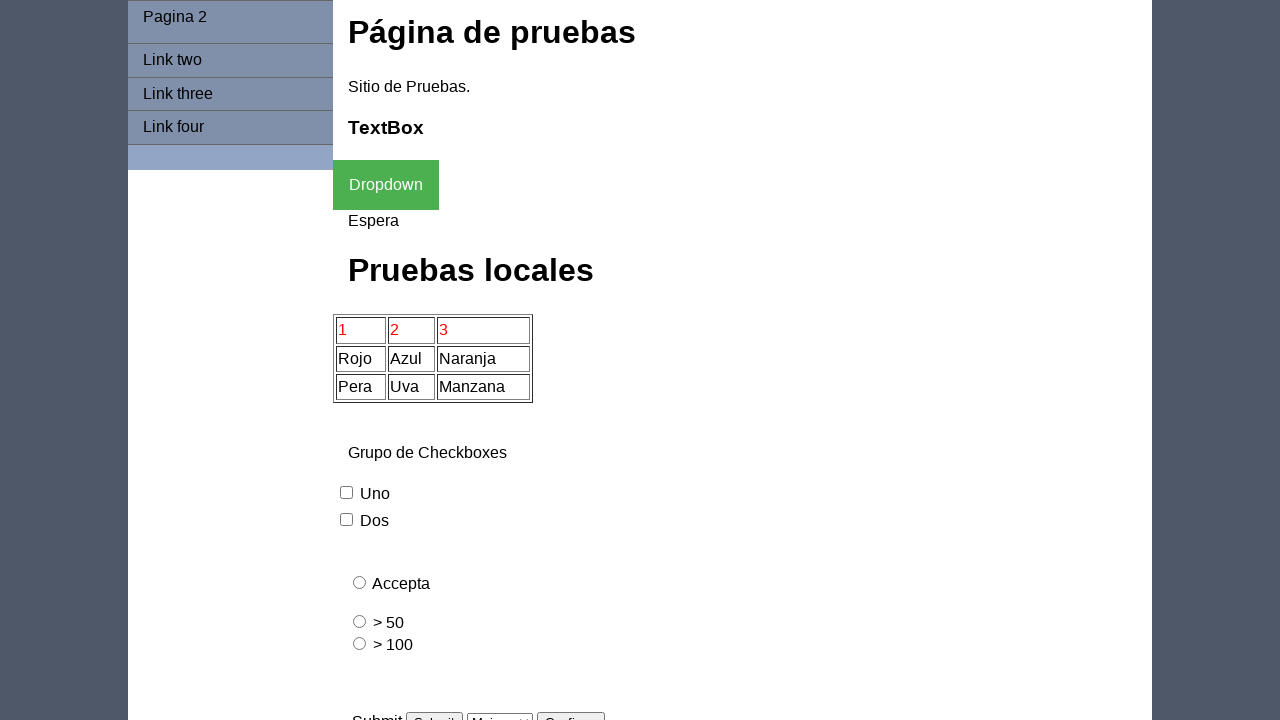

Element with NAME 'ultimo' was found
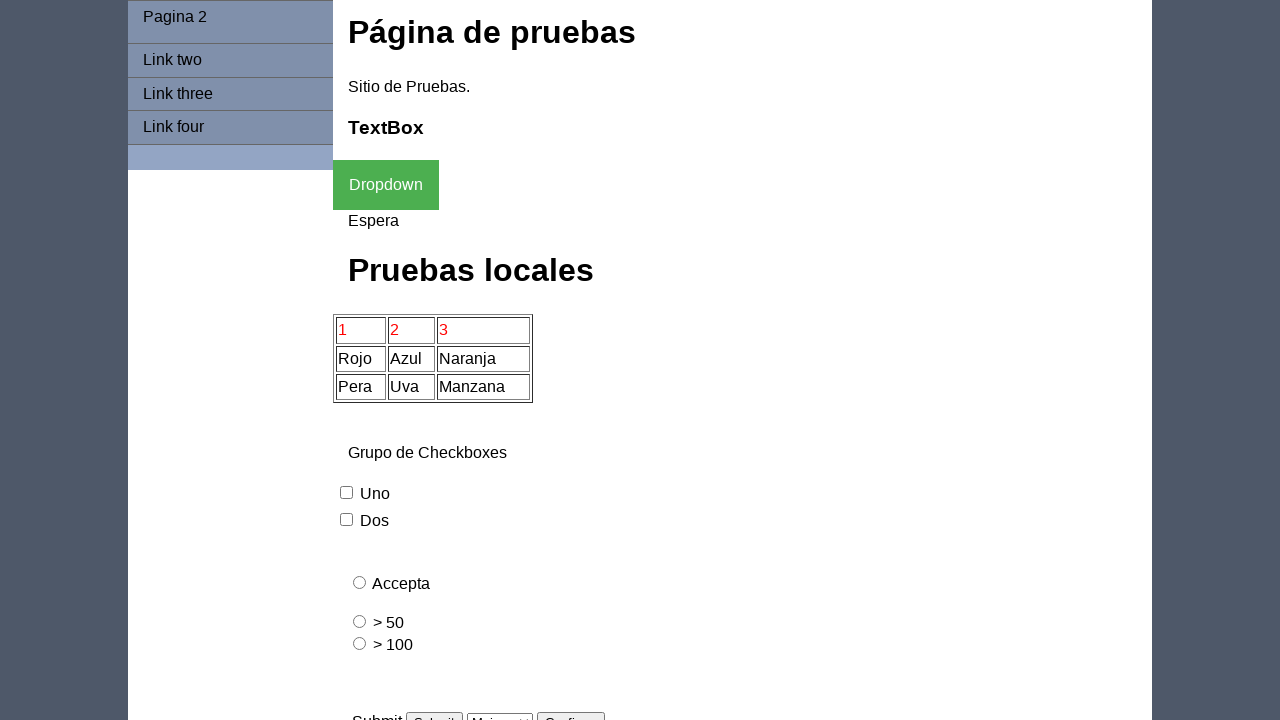

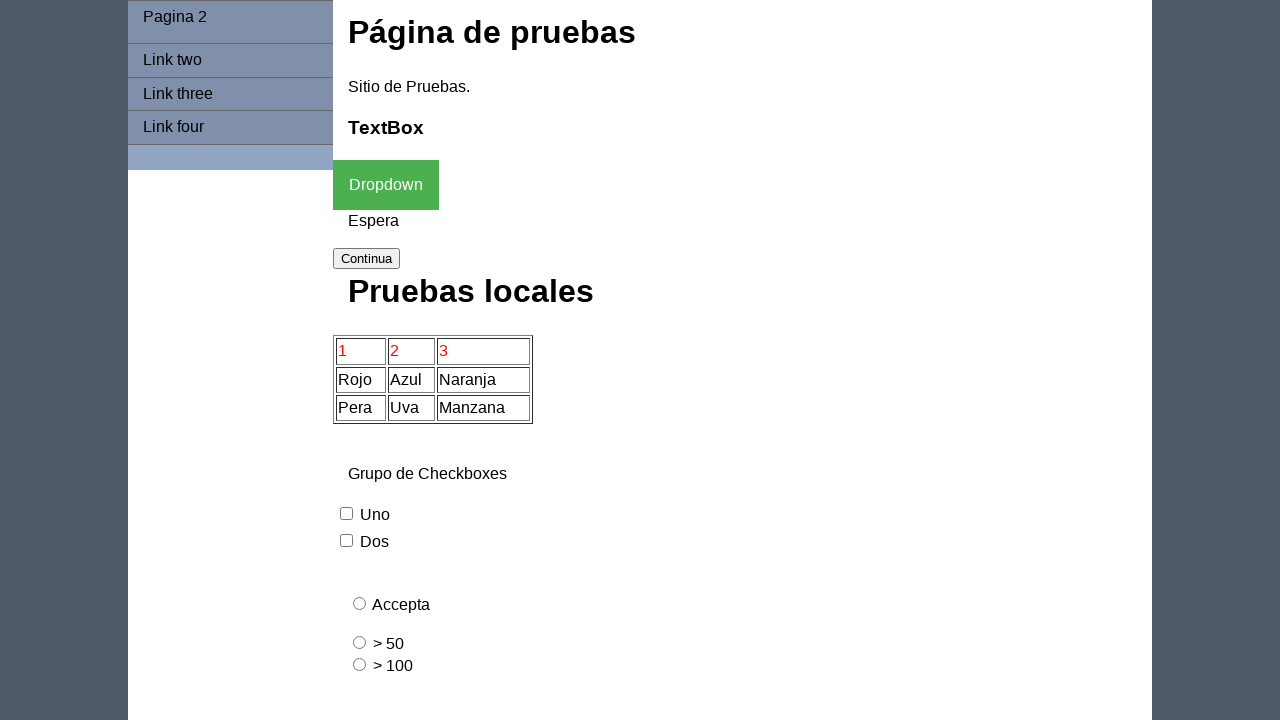